Tests context menu functionality by right-clicking on a designated area and accepting the alert

Starting URL: https://the-internet.herokuapp.com/

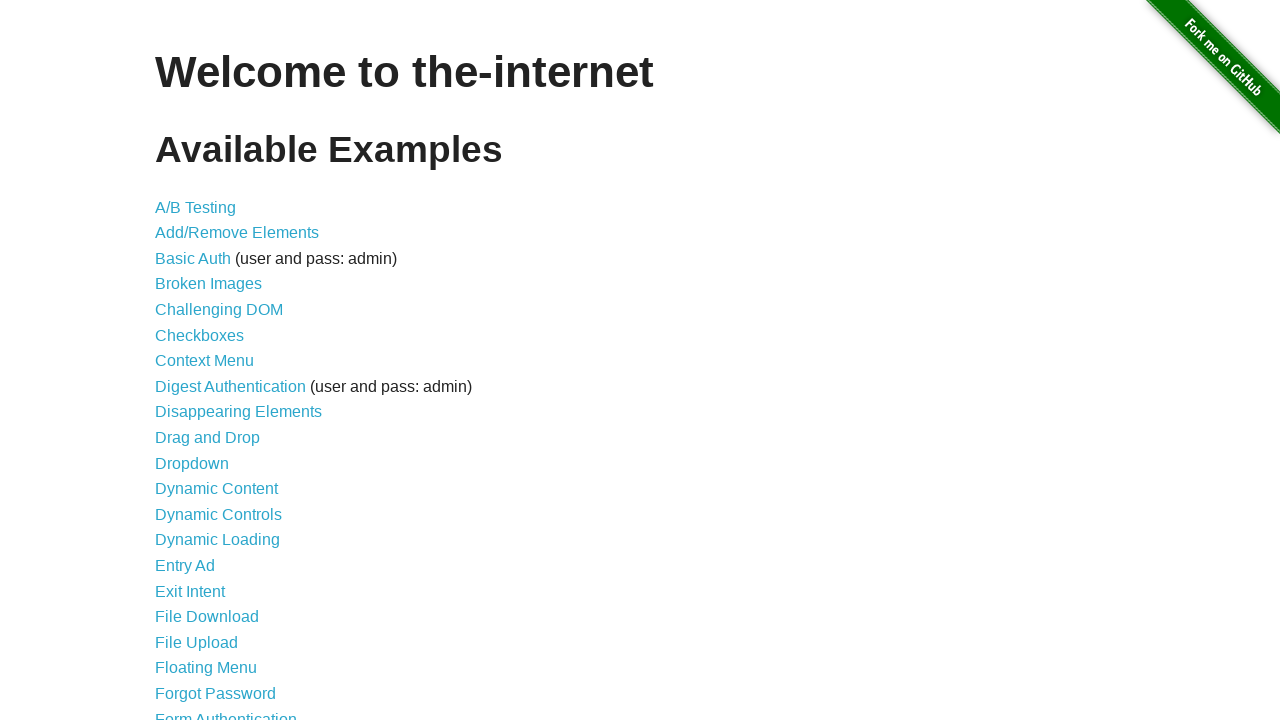

Clicked on Context Menu link at (204, 361) on xpath=//a[@href='/context_menu']
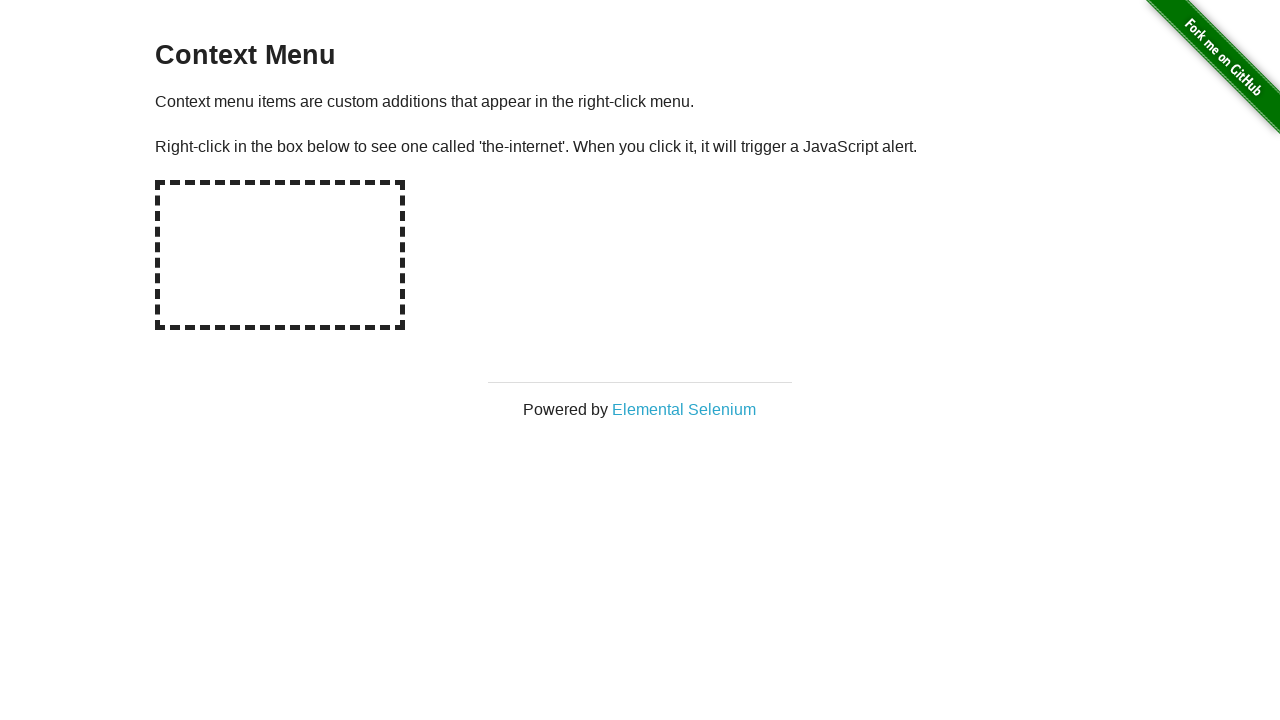

Right-clicked on the hot spot area at (280, 255) on xpath=//div[@id='hot-spot']
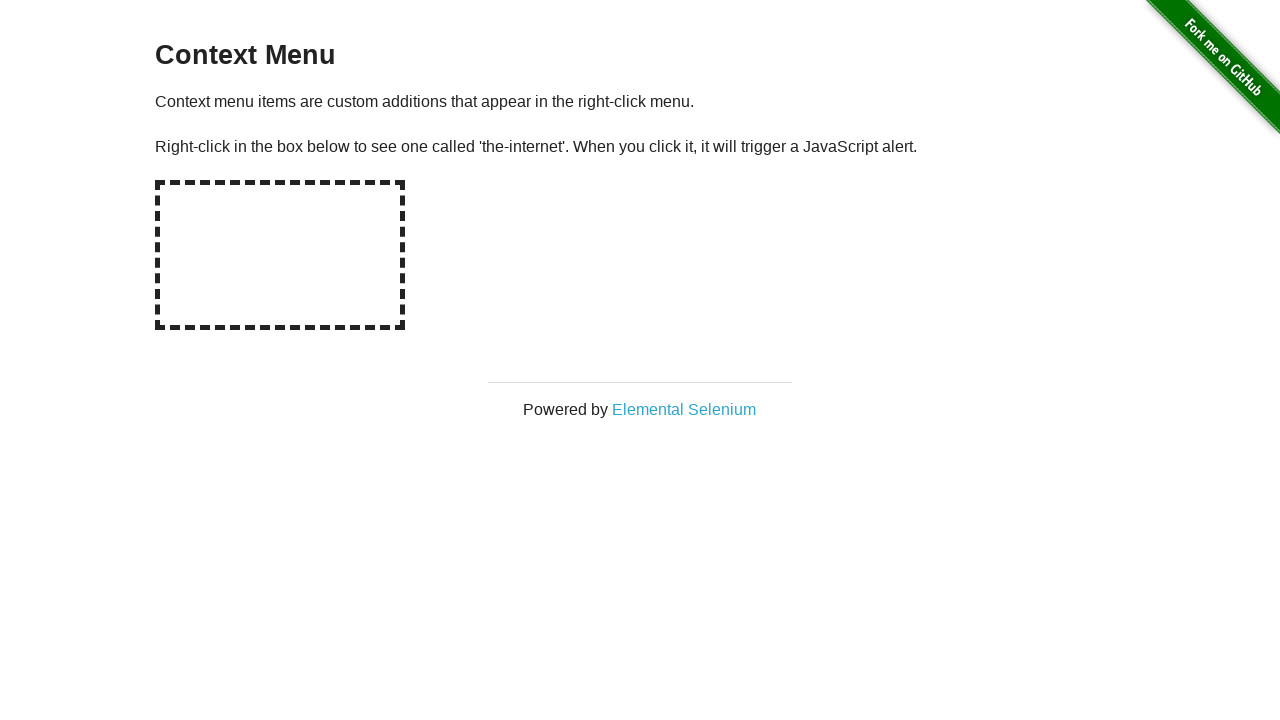

Set up dialog handler to accept alerts
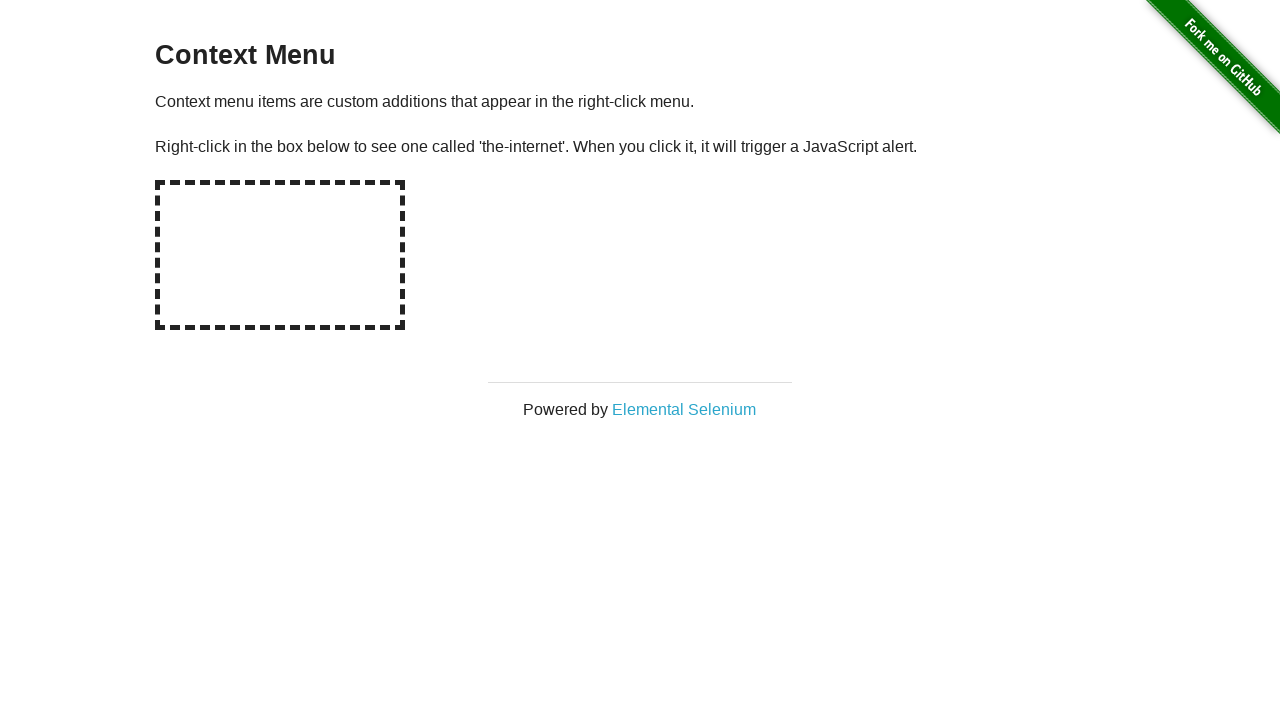

Right-clicked on hot spot to trigger and accept context menu alert at (280, 255) on xpath=//div[@id='hot-spot']
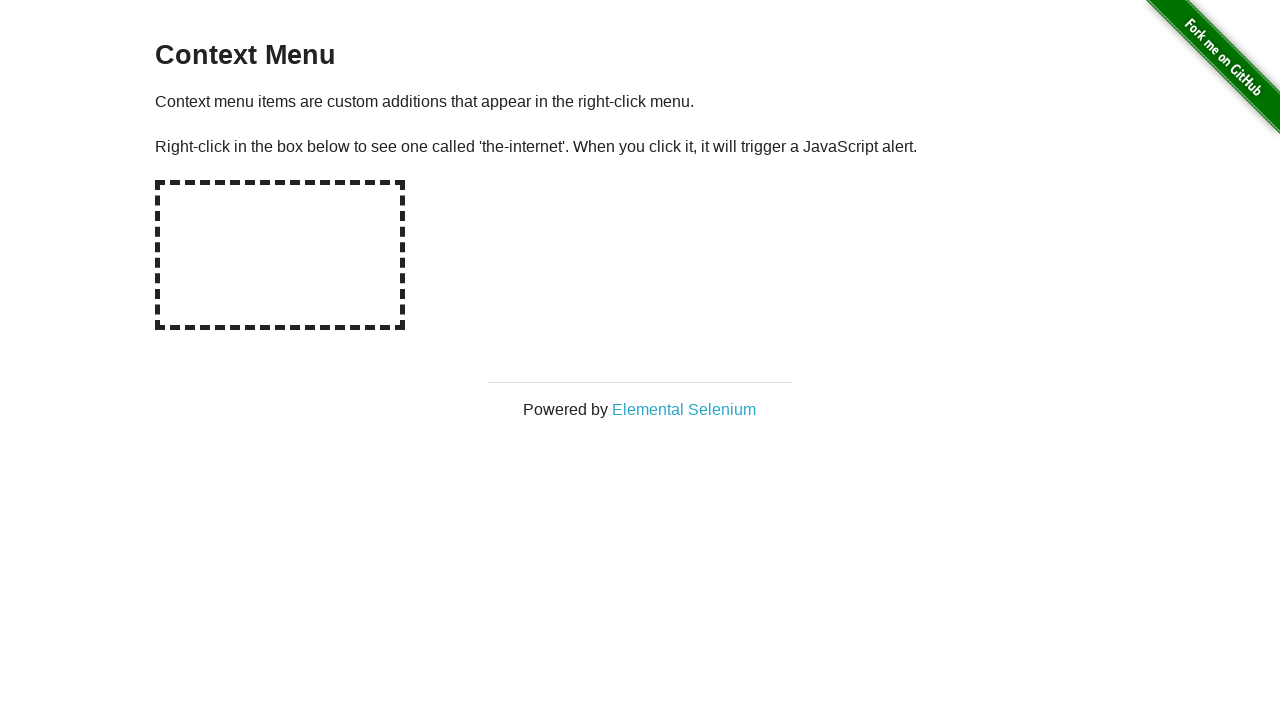

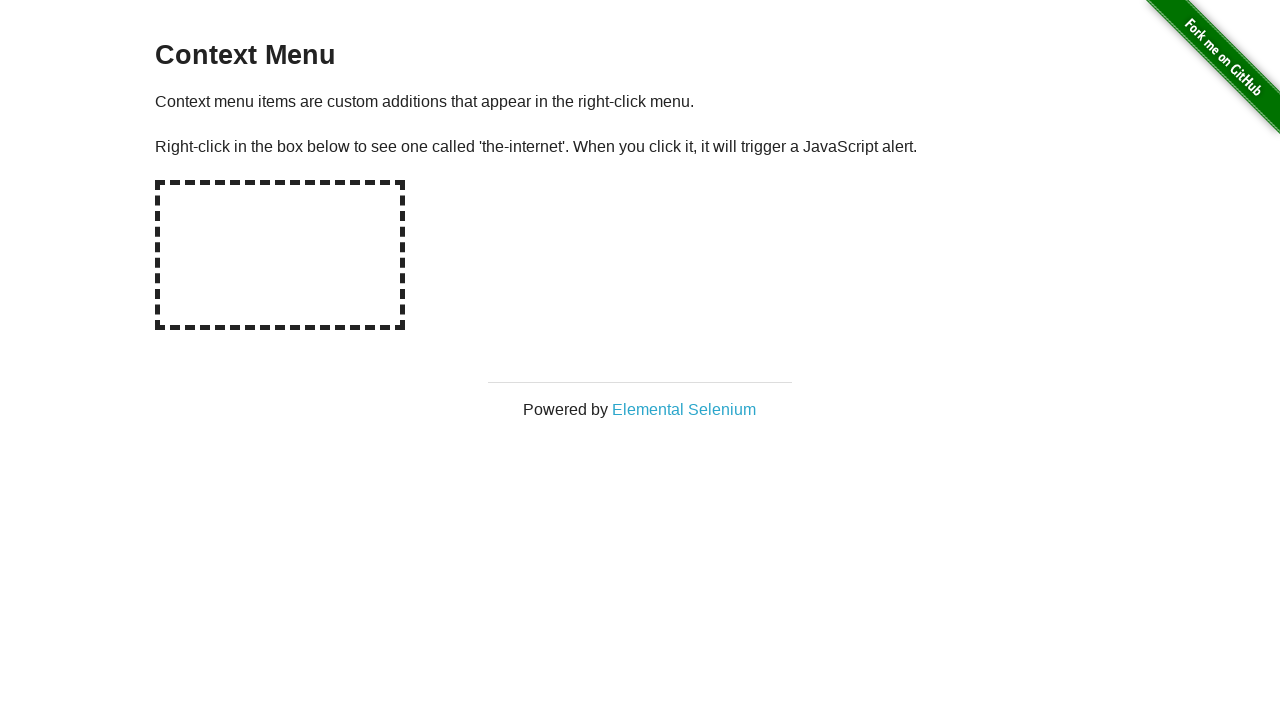